Tests scrolling functionality on Freshworks website by scrolling down to bottom, up to top, and then to a specific element

Starting URL: https://www.freshworks.com/

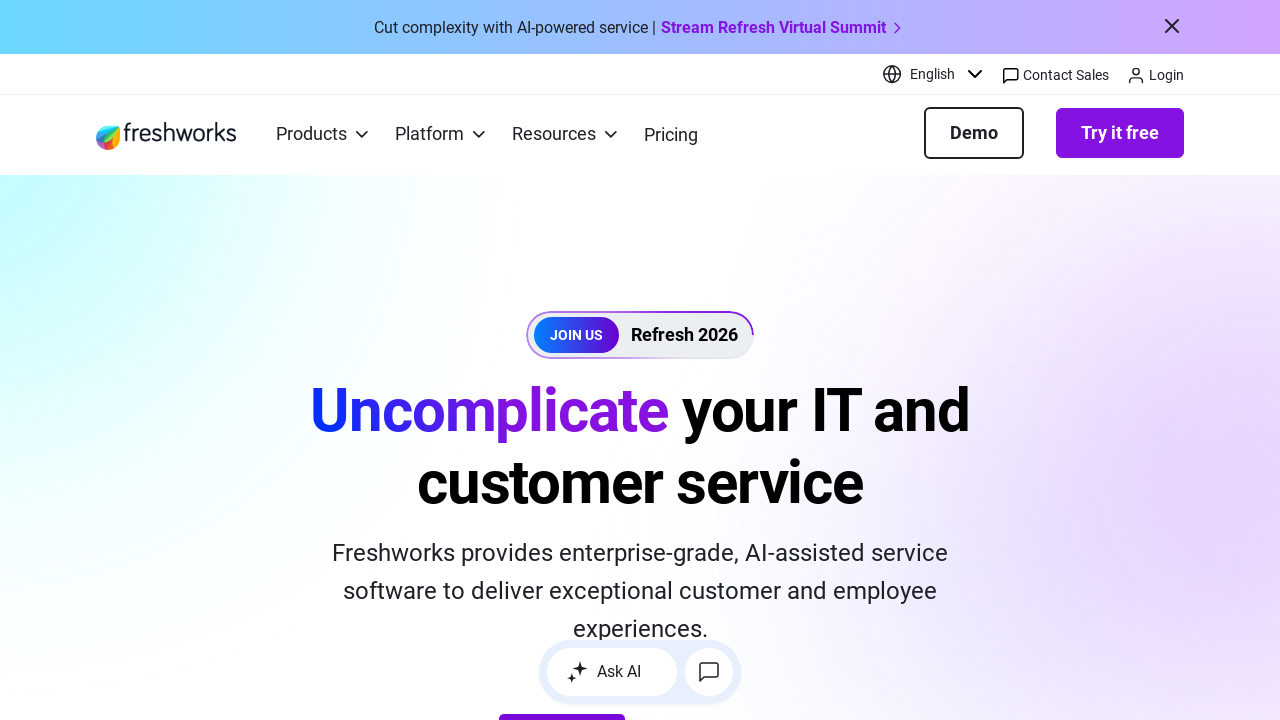

Scrolled to bottom of Freshworks page
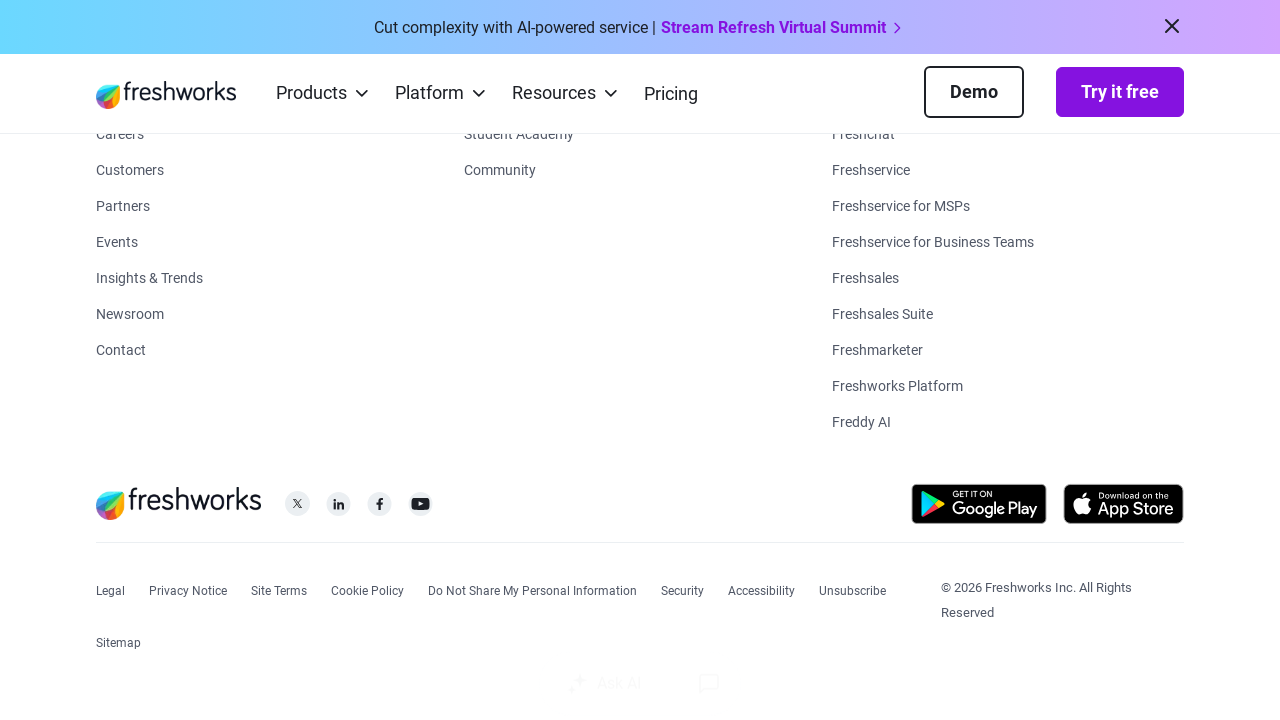

Waited 2 seconds for scroll animation to complete
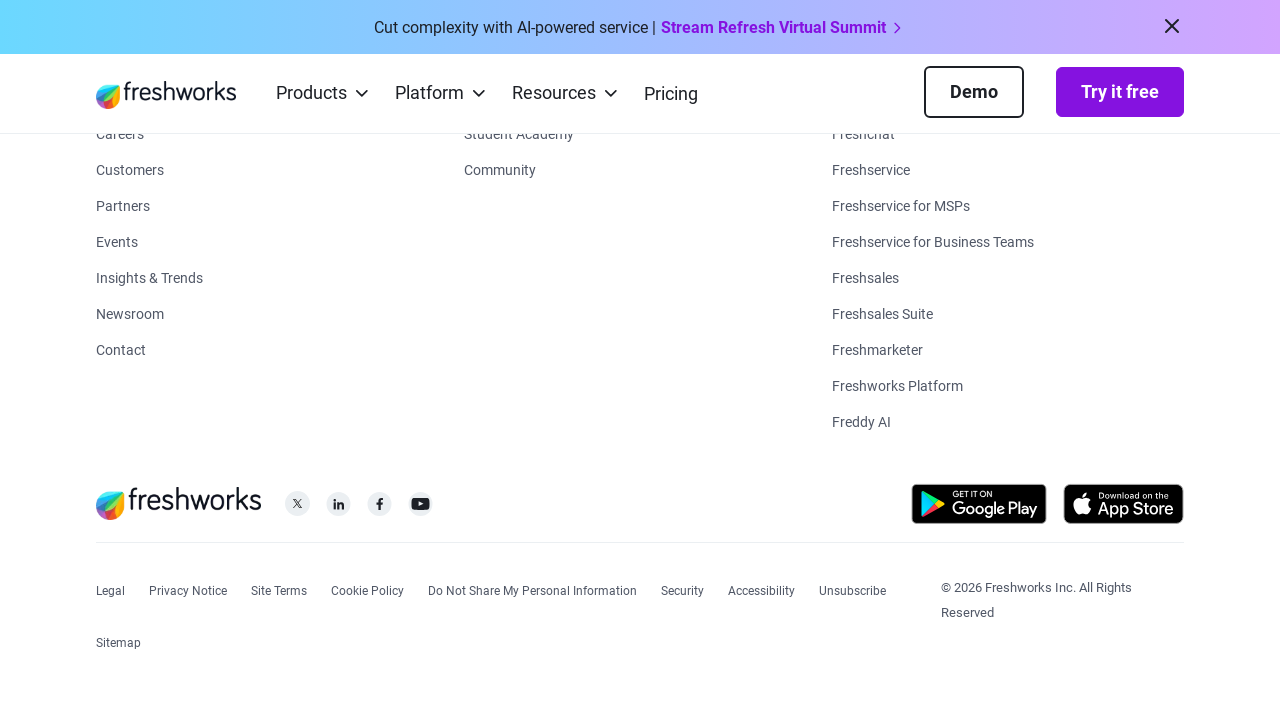

Scrolled back to top of Freshworks page
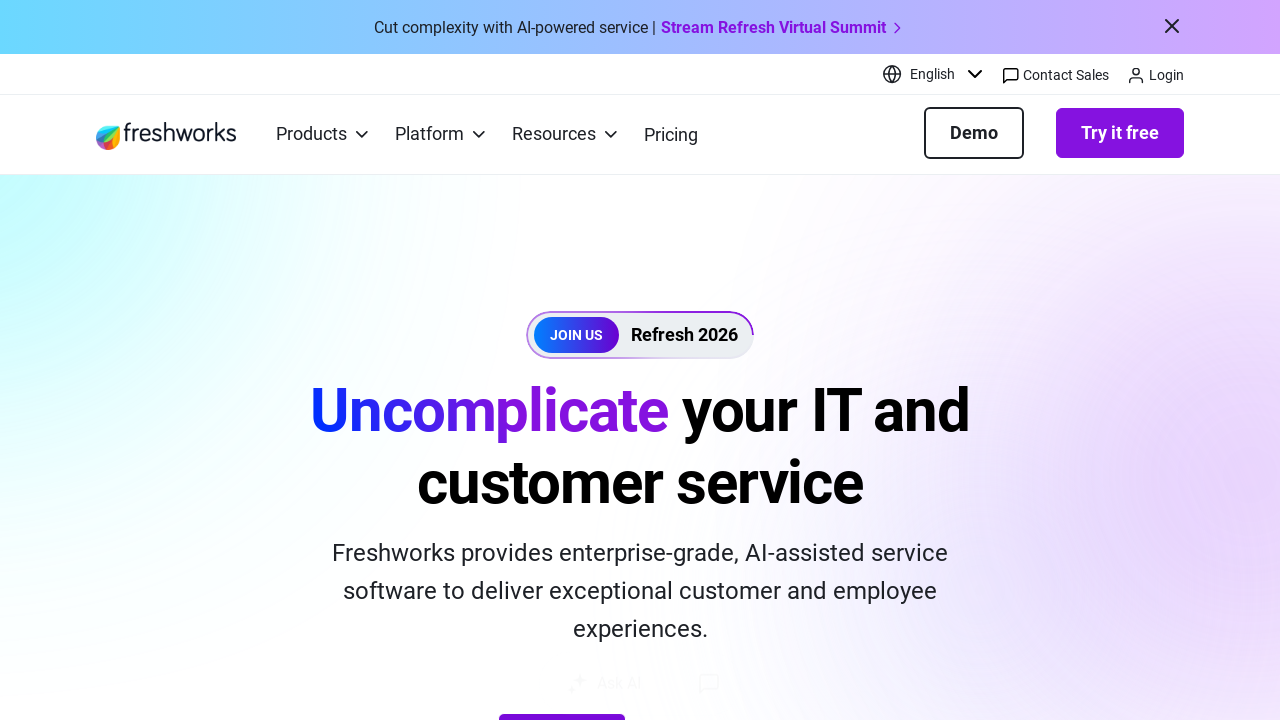

Waited 2 seconds for scroll animation to complete
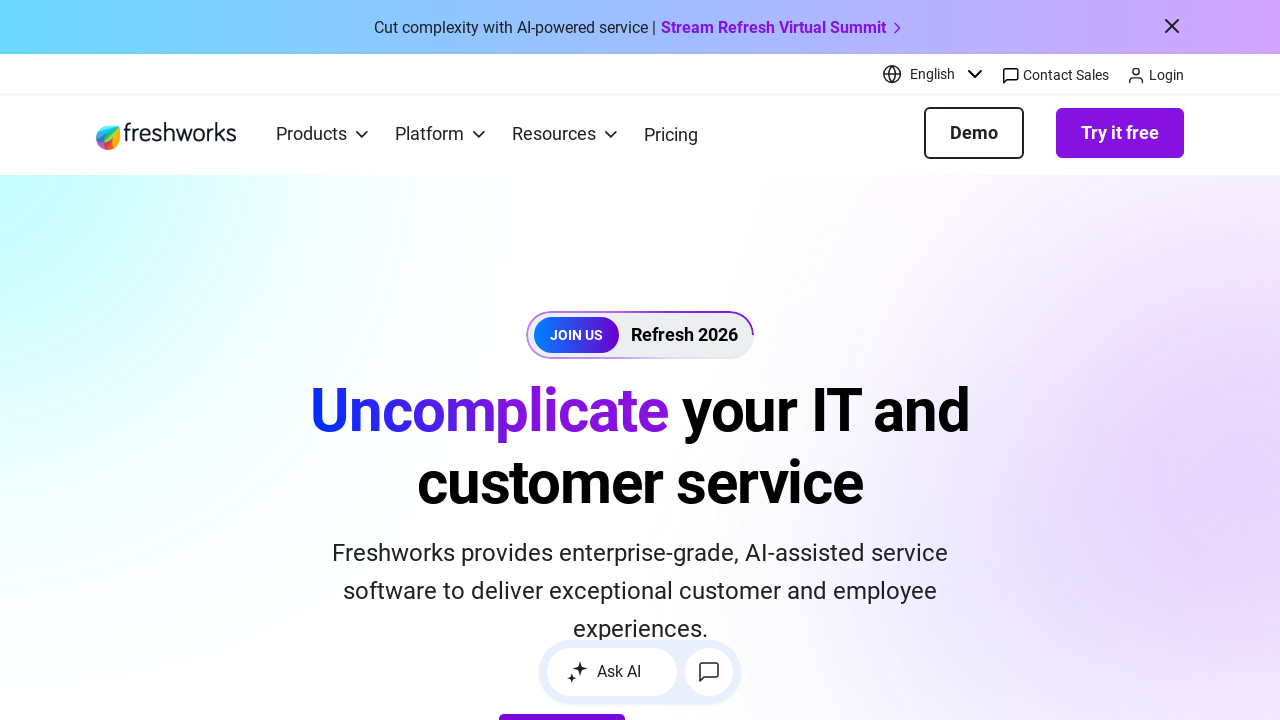

Scrolled to 'Get the insights you need' heading element
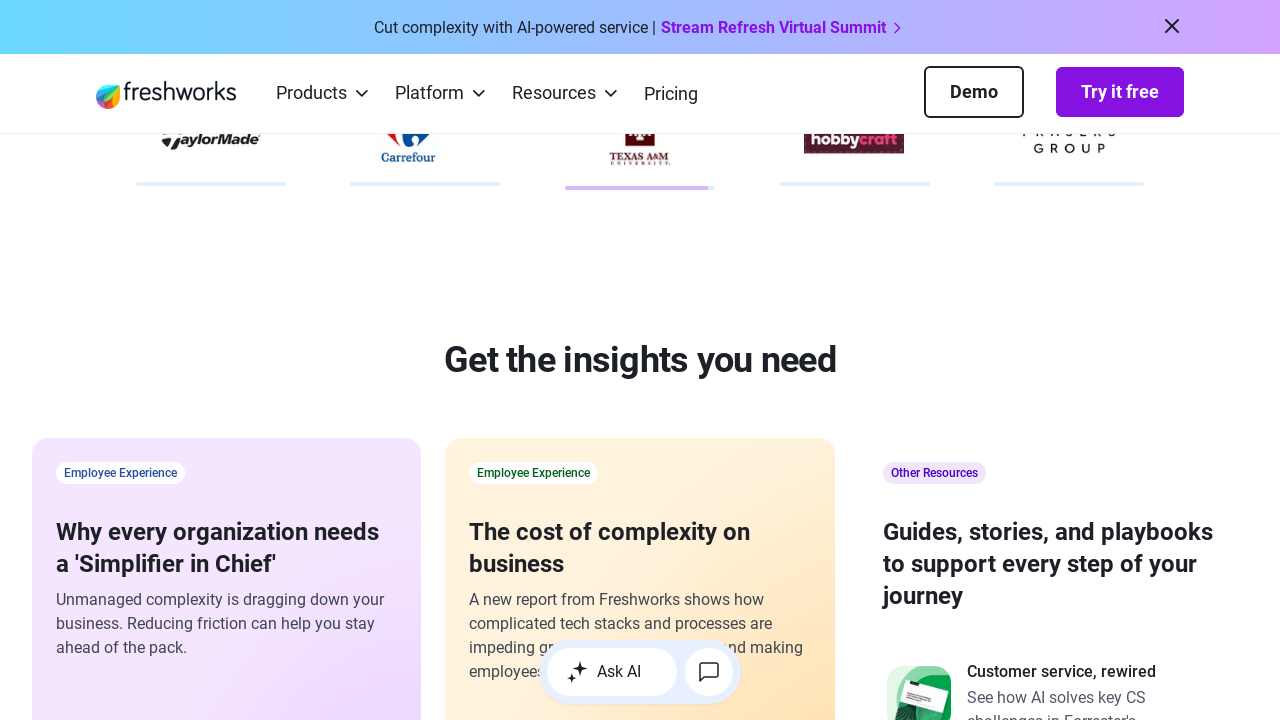

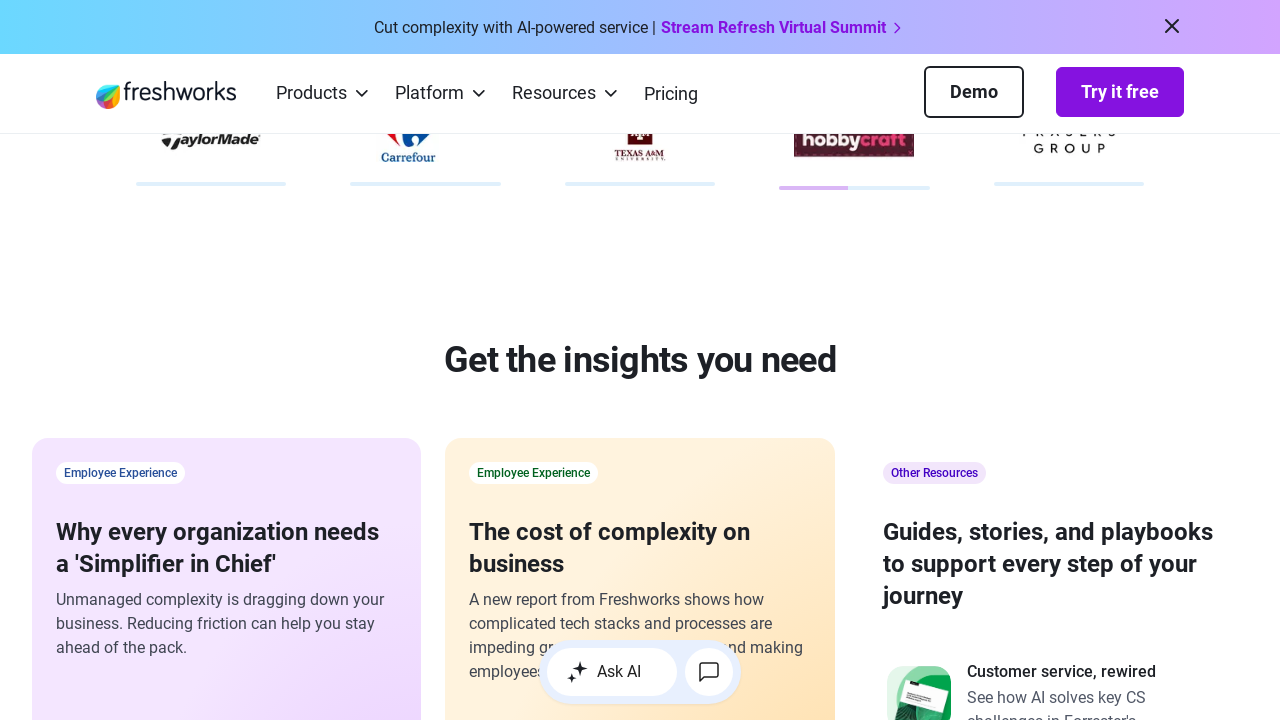